Tests the question database search functionality by navigating to the browse page, searching for "Science: Computers" as a question type, and verifying that a "No questions found" error message appears.

Starting URL: https://opentdb.com

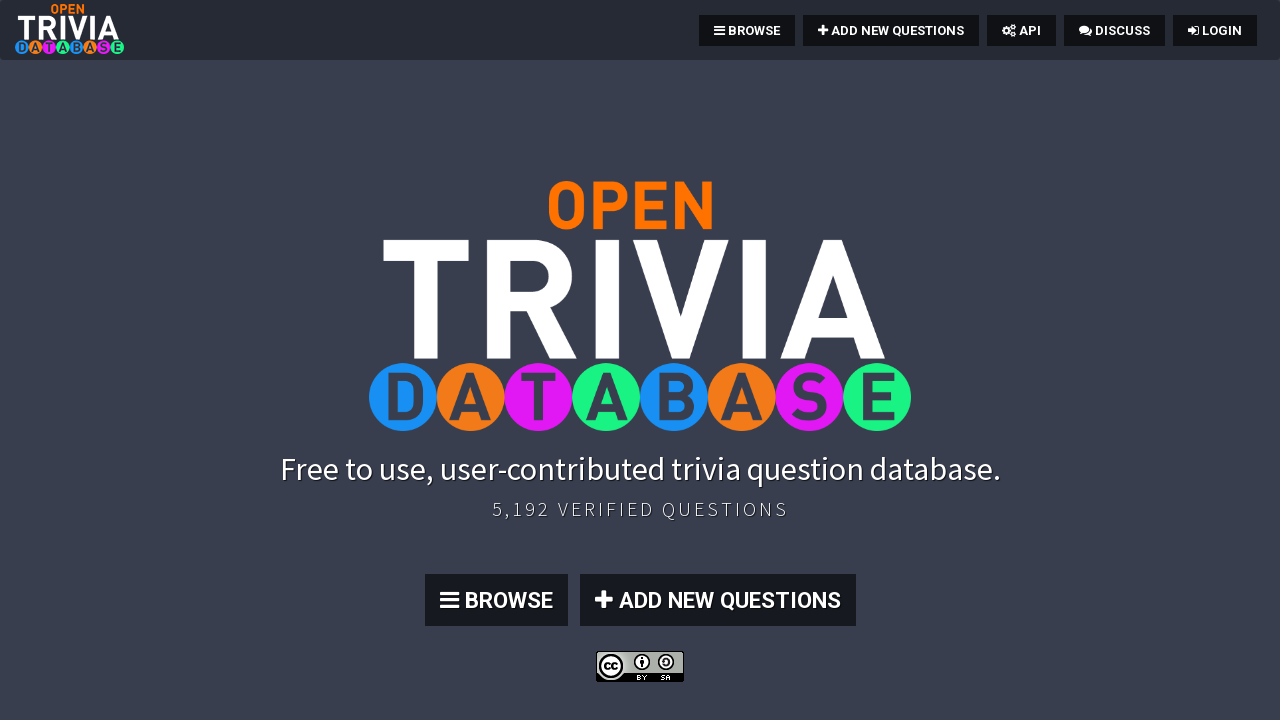

Clicked BROWSE button at (747, 30) on text=BROWSE
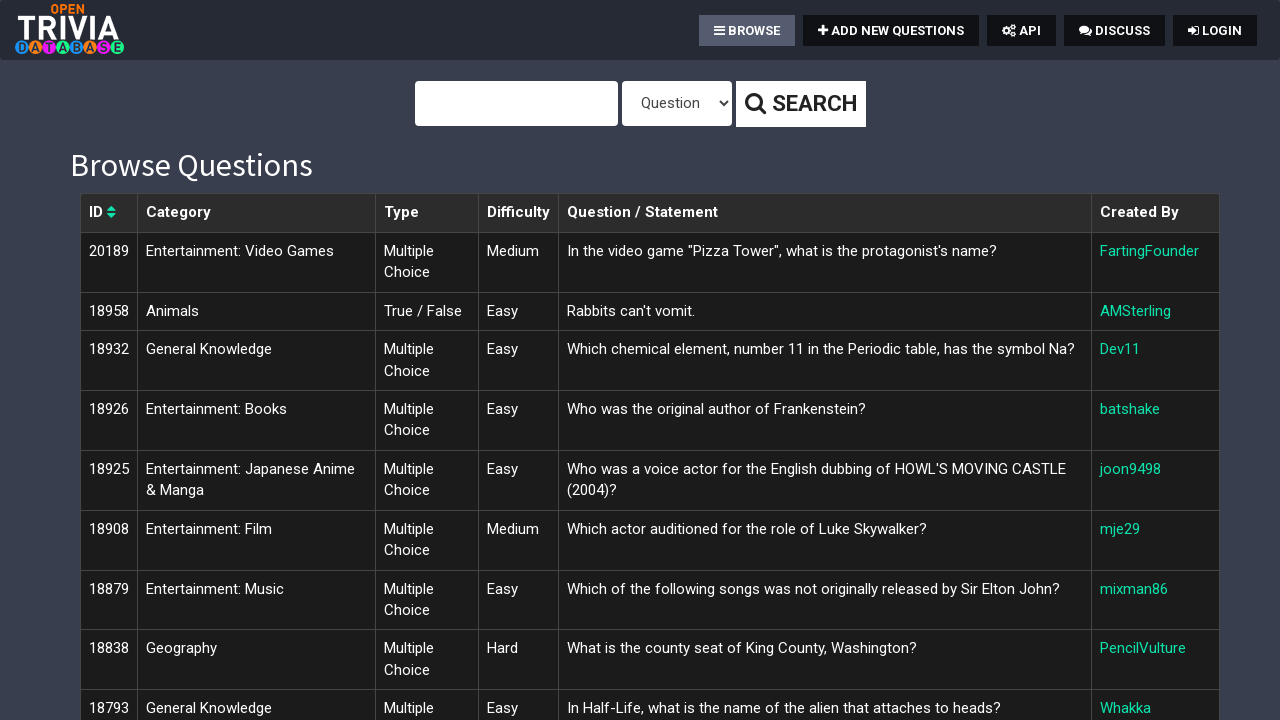

Navigated to browse page
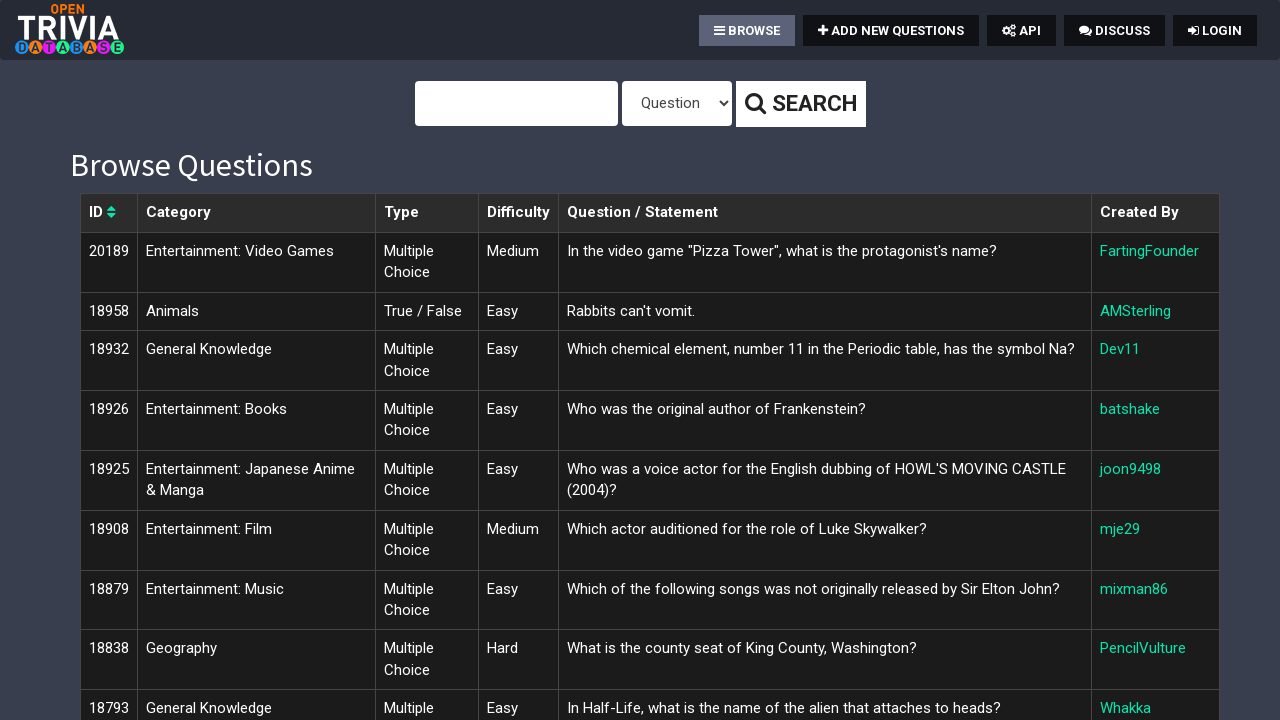

Filled query field with 'Science: Computers' on #query
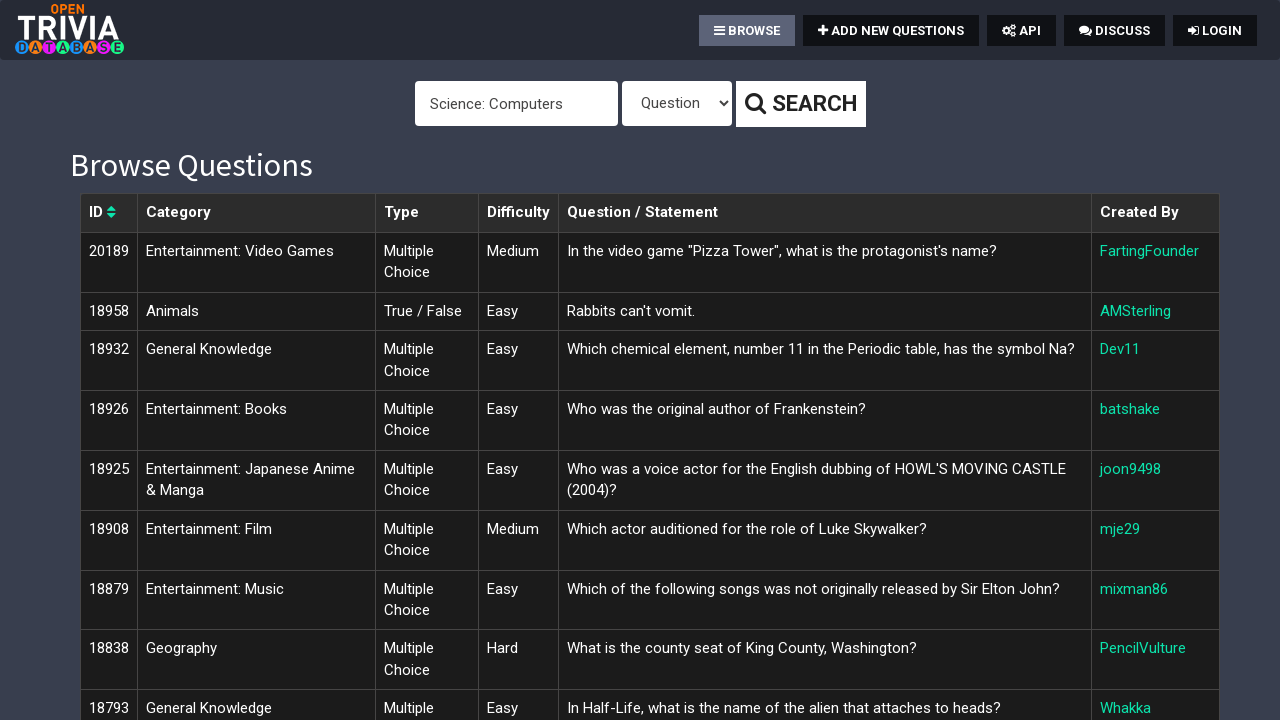

Clicked filter/search button at (800, 104) on #query ~ button
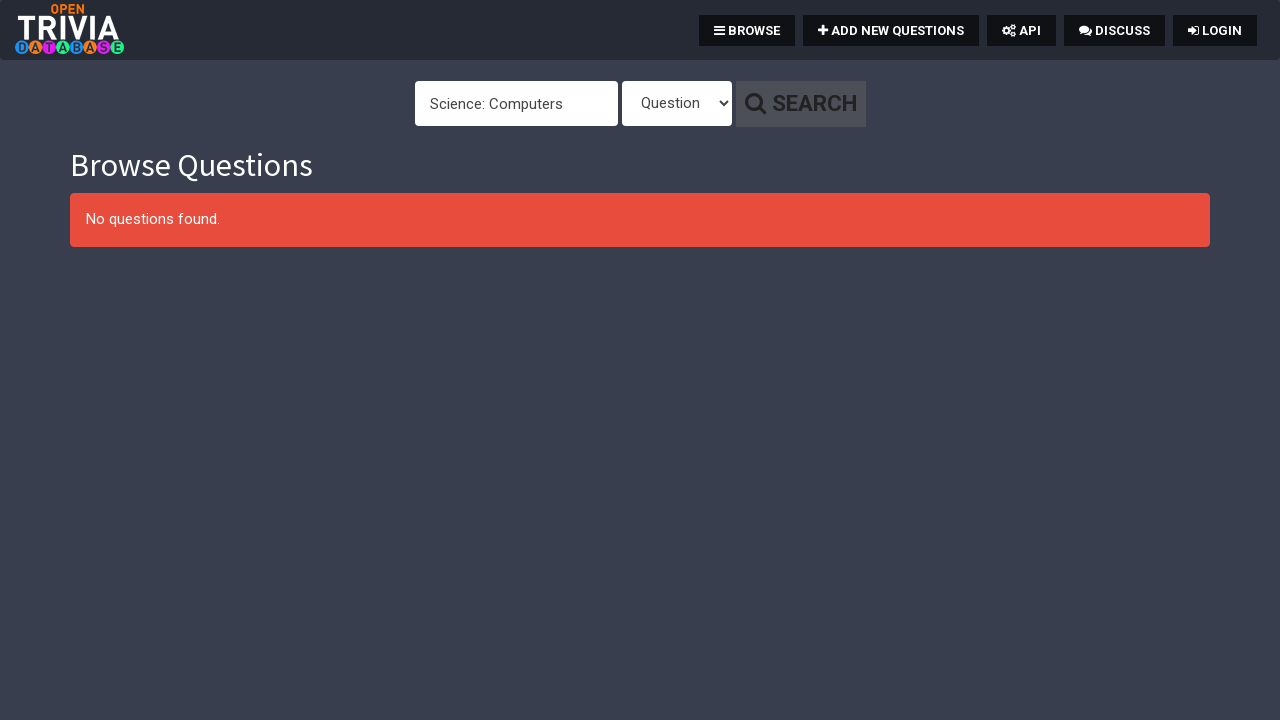

Search results page loaded
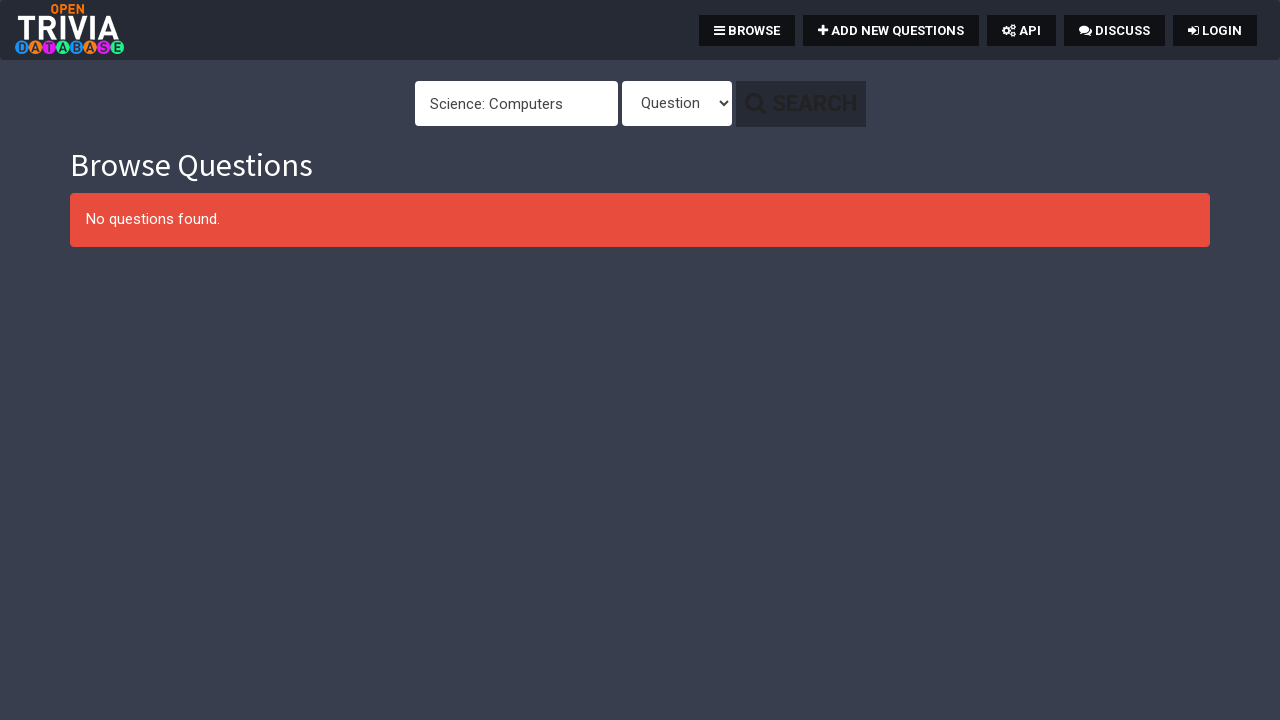

Error message alert appeared
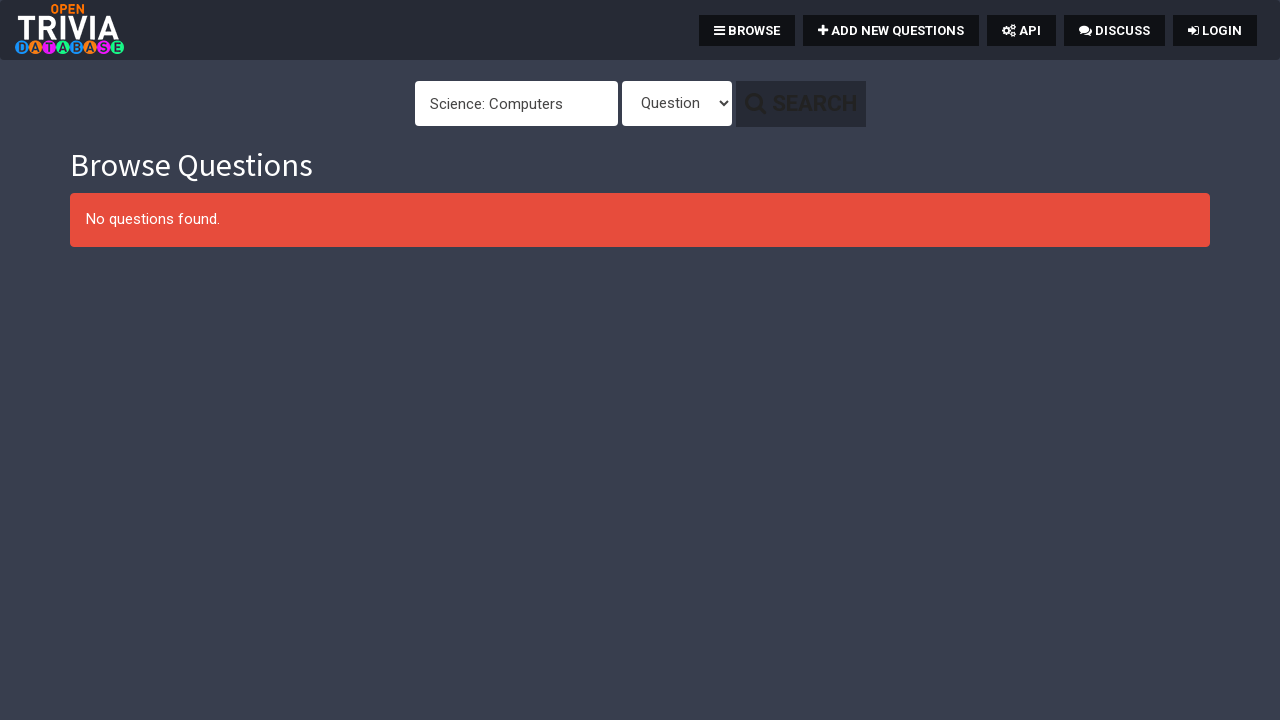

Retrieved error message text
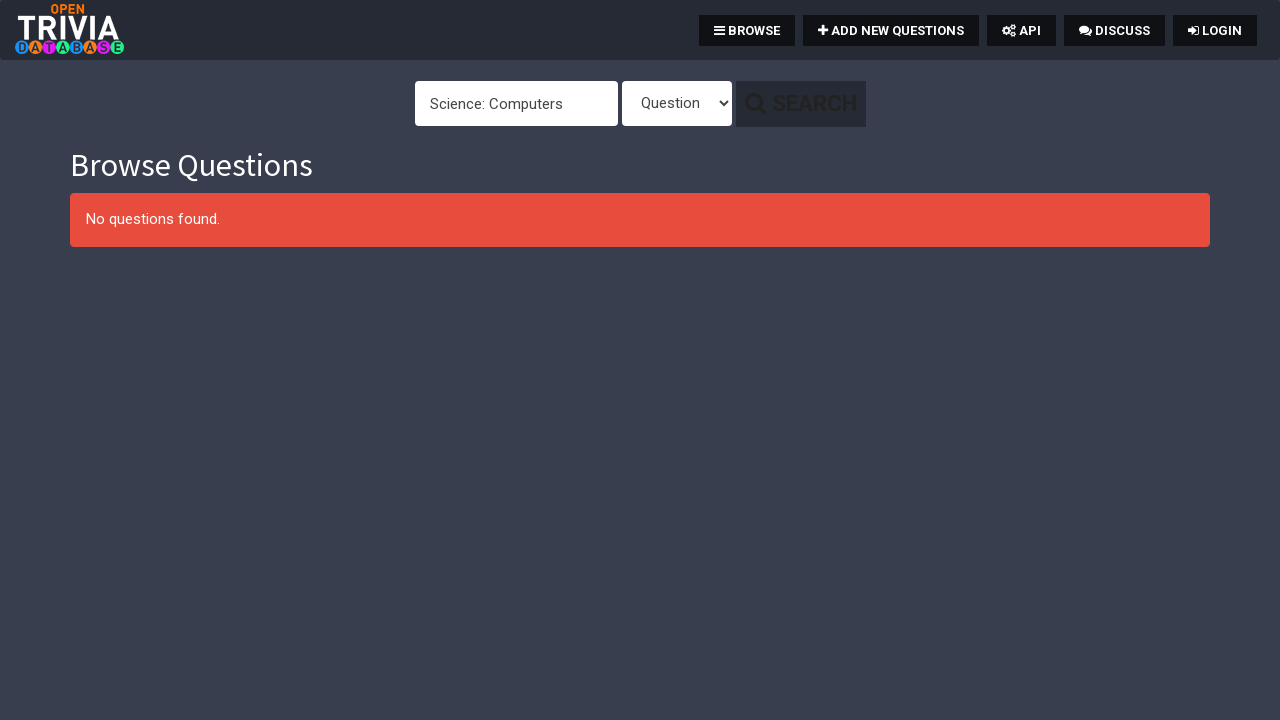

Verified error message is 'No questions found.'
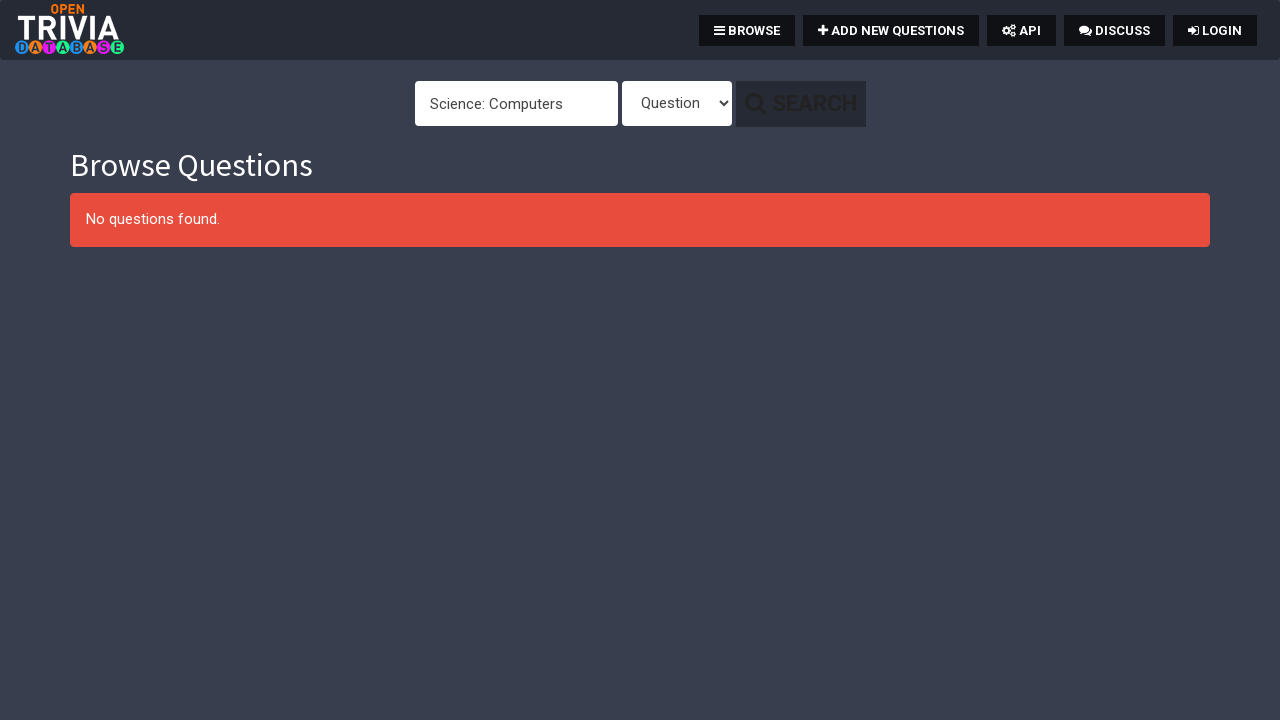

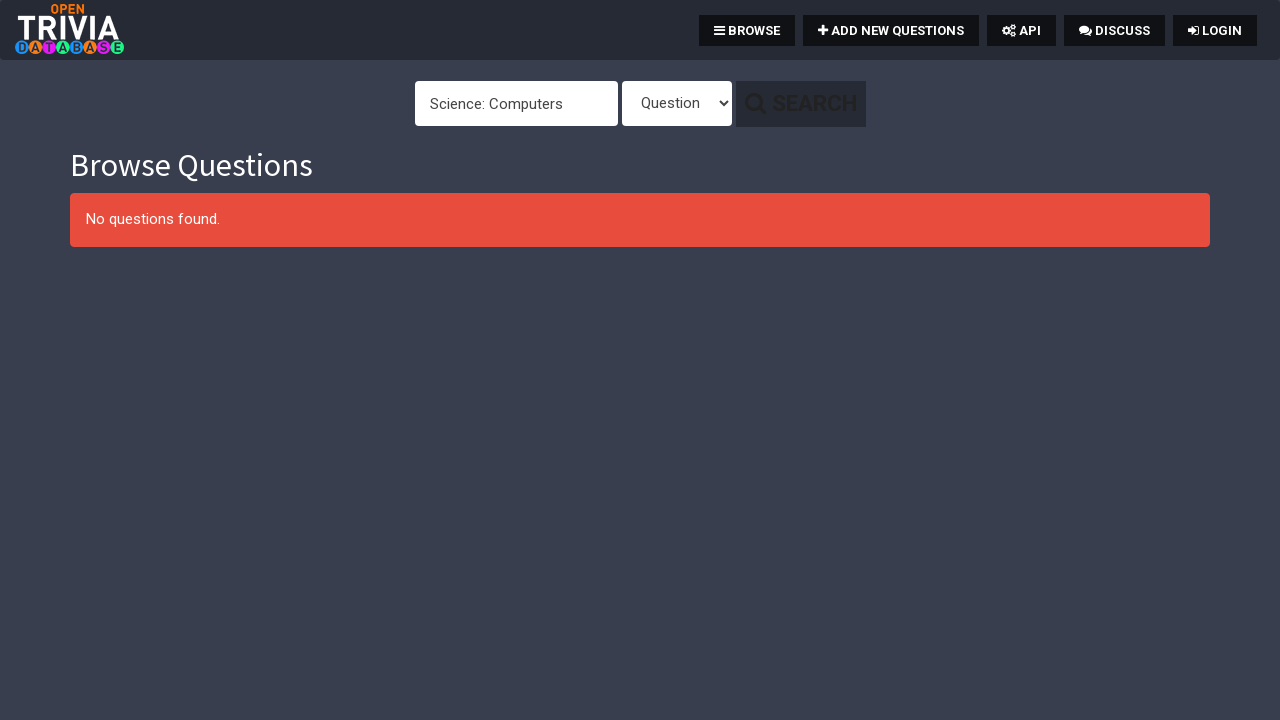